Tests dropdown functionality on the Omayo practice page by scrolling down, clicking a dropdown button, and selecting an option from the dropdown menu.

Starting URL: https://omayo.blogspot.com/

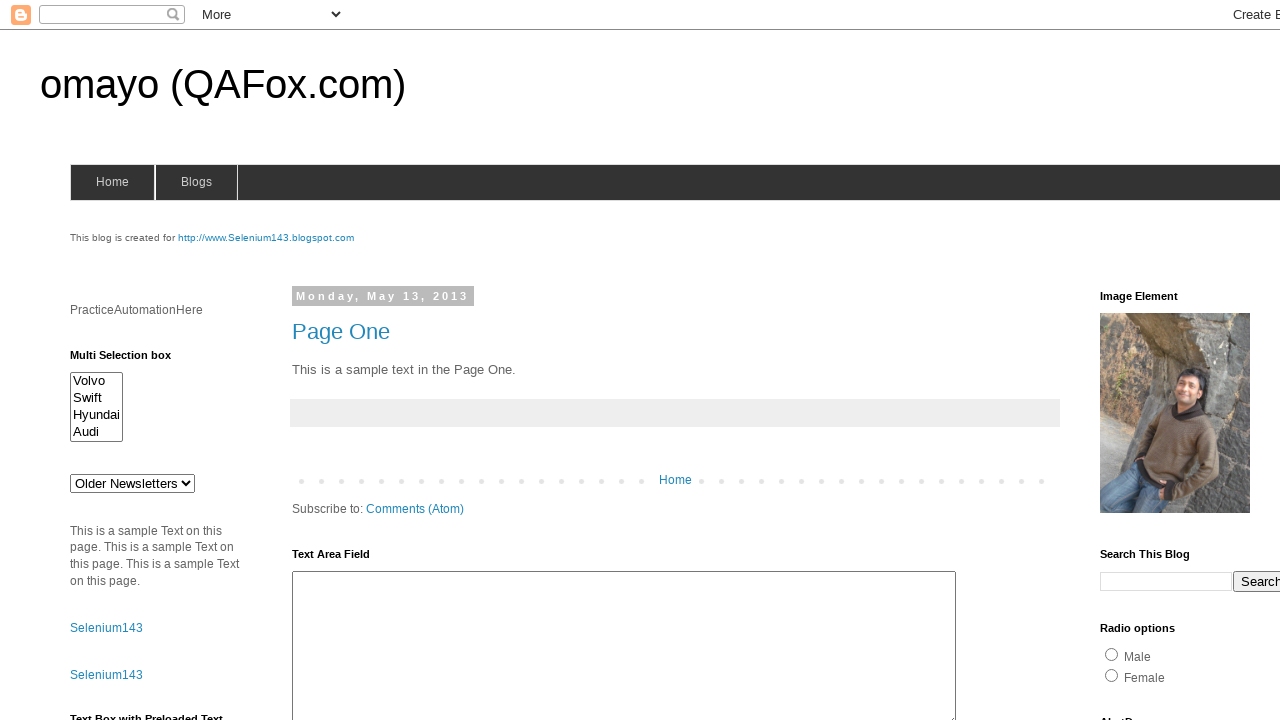

Scrolled down 1800 pixels to make dropdown visible
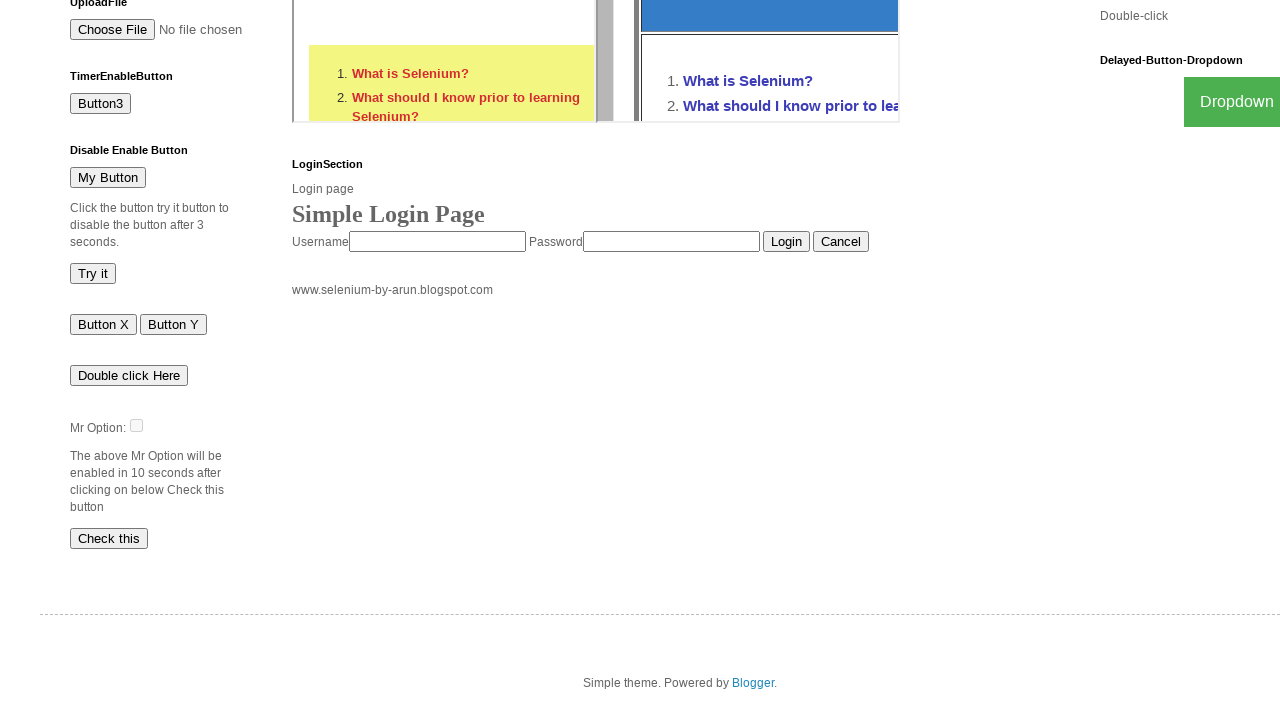

Clicked the Dropdown button to open the dropdown menu at (1227, 102) on xpath=//button[text()='Dropdown']
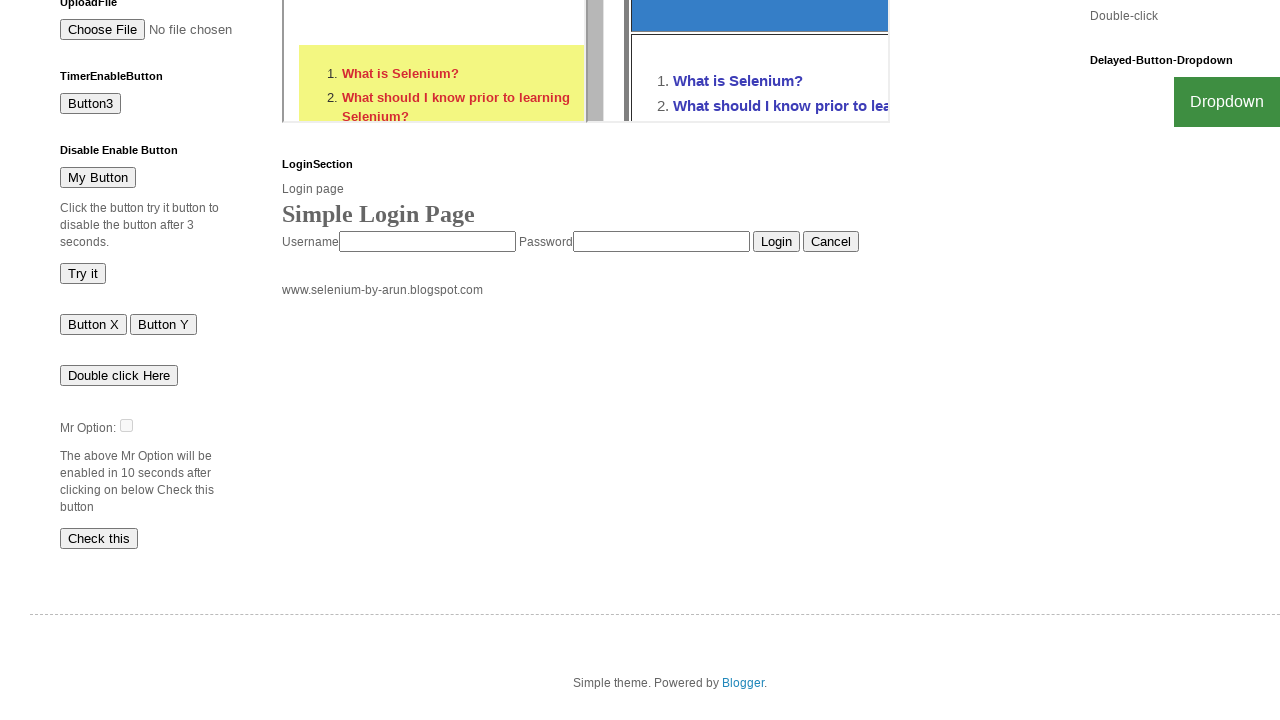

Dropdown menu appeared and became visible
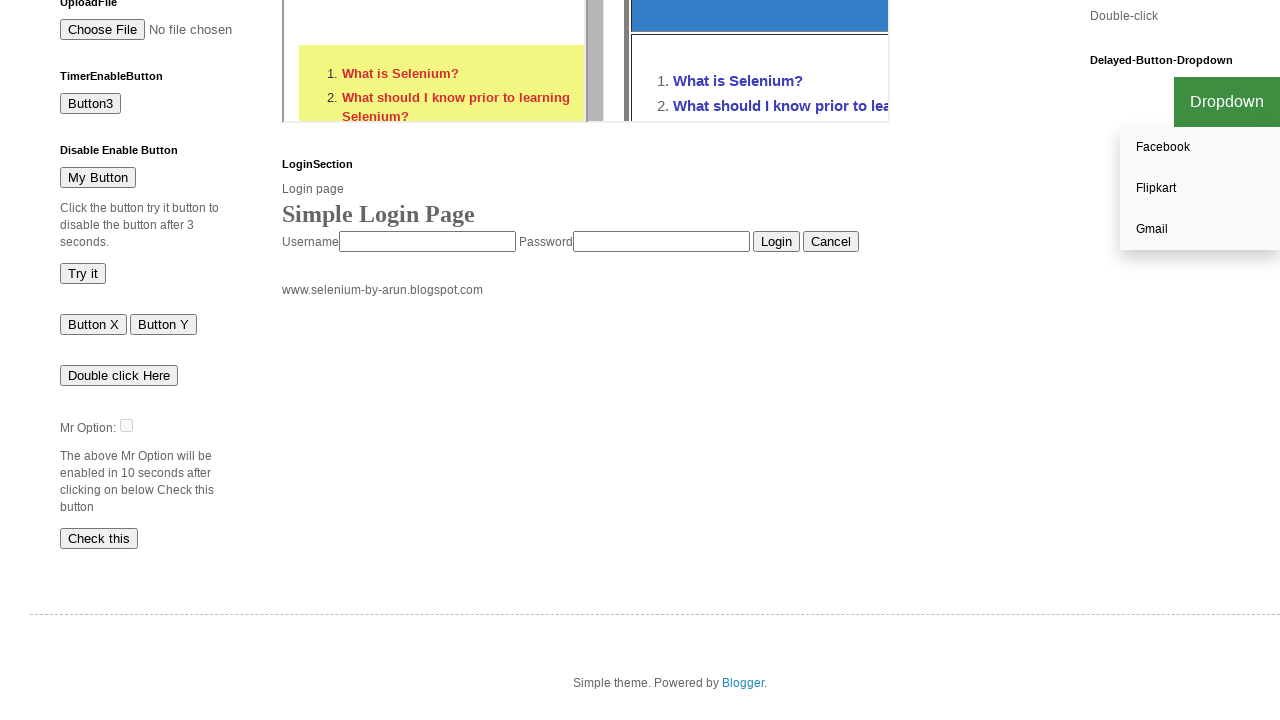

Selected Flipkart option from the dropdown menu at (1200, 189) on #myDropdown a:nth-child(2)
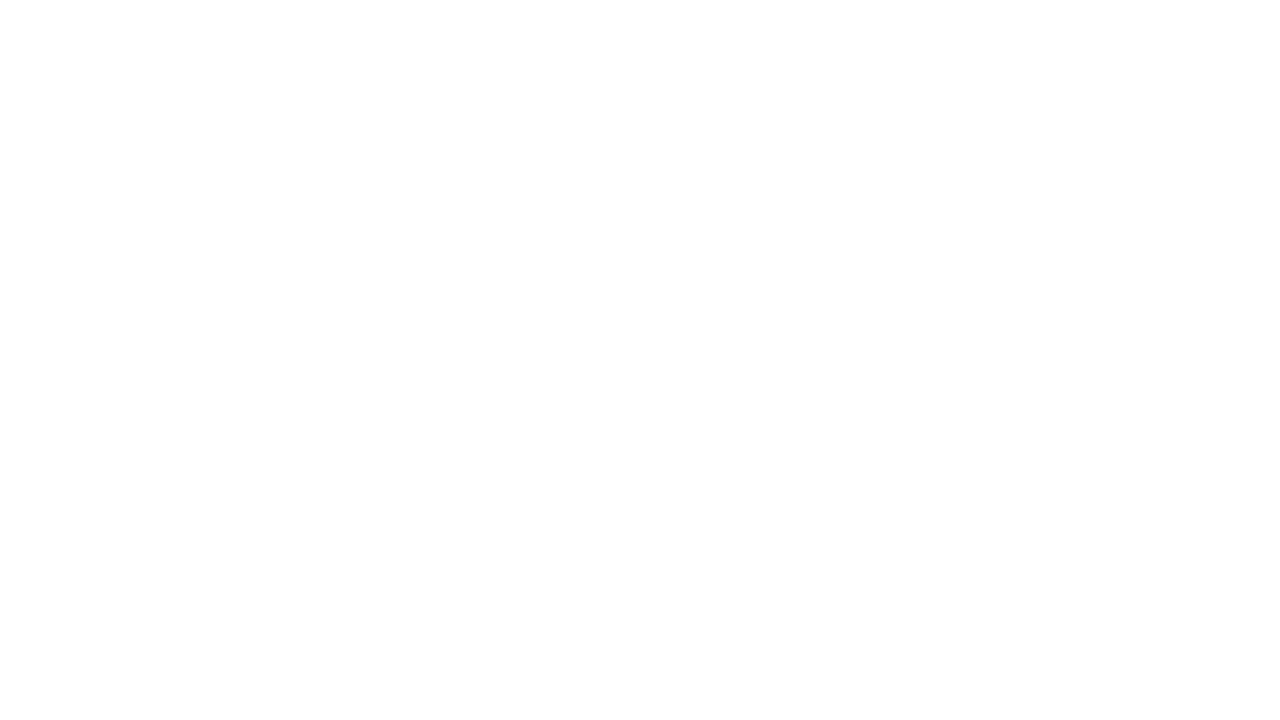

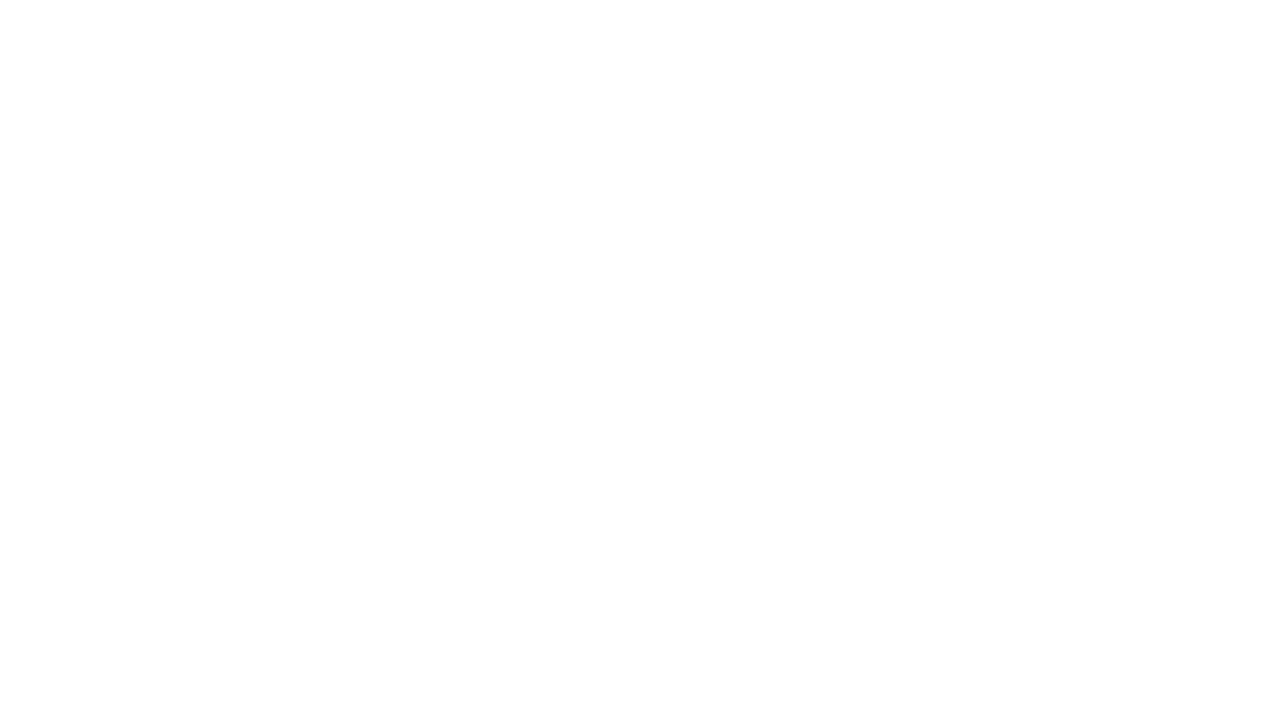